Opens the consultation form by clicking the hero button, then fills in the name field with a test name

Starting URL: https://dnipro.ithillel.ua/

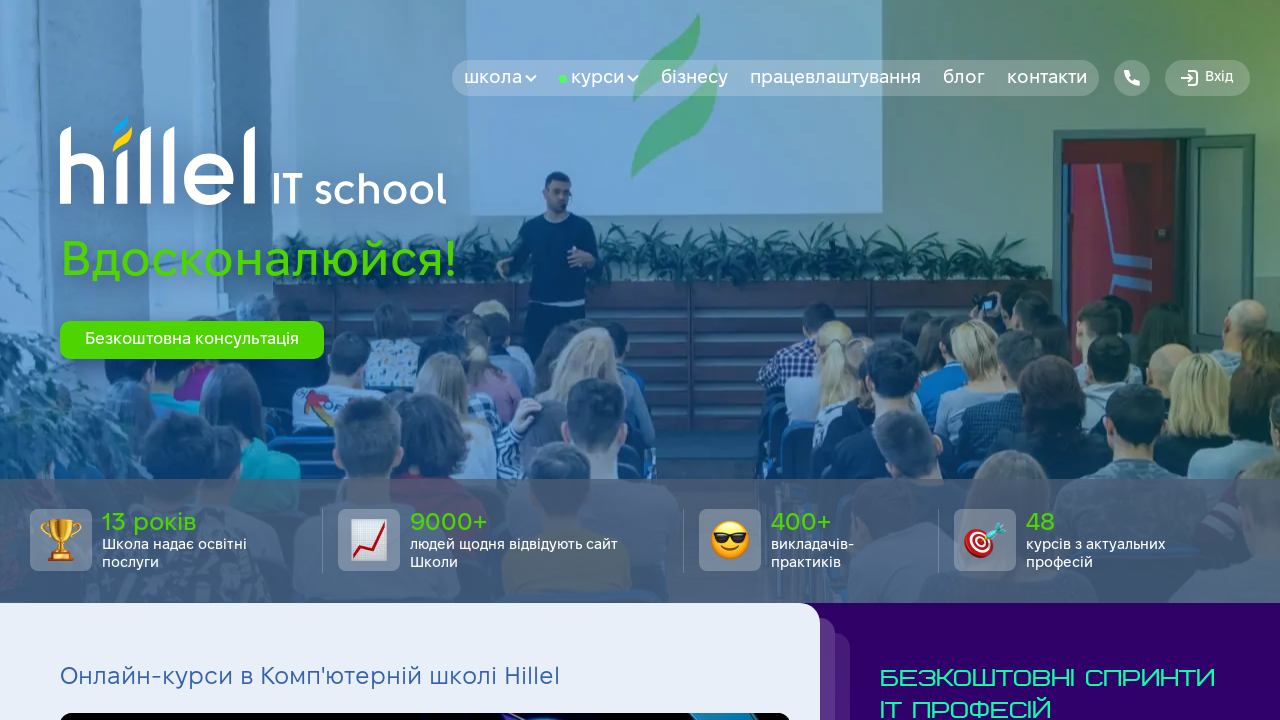

Clicked the consultation button on hero section to open the consultation form at (192, 340) on #btn-consultation-hero
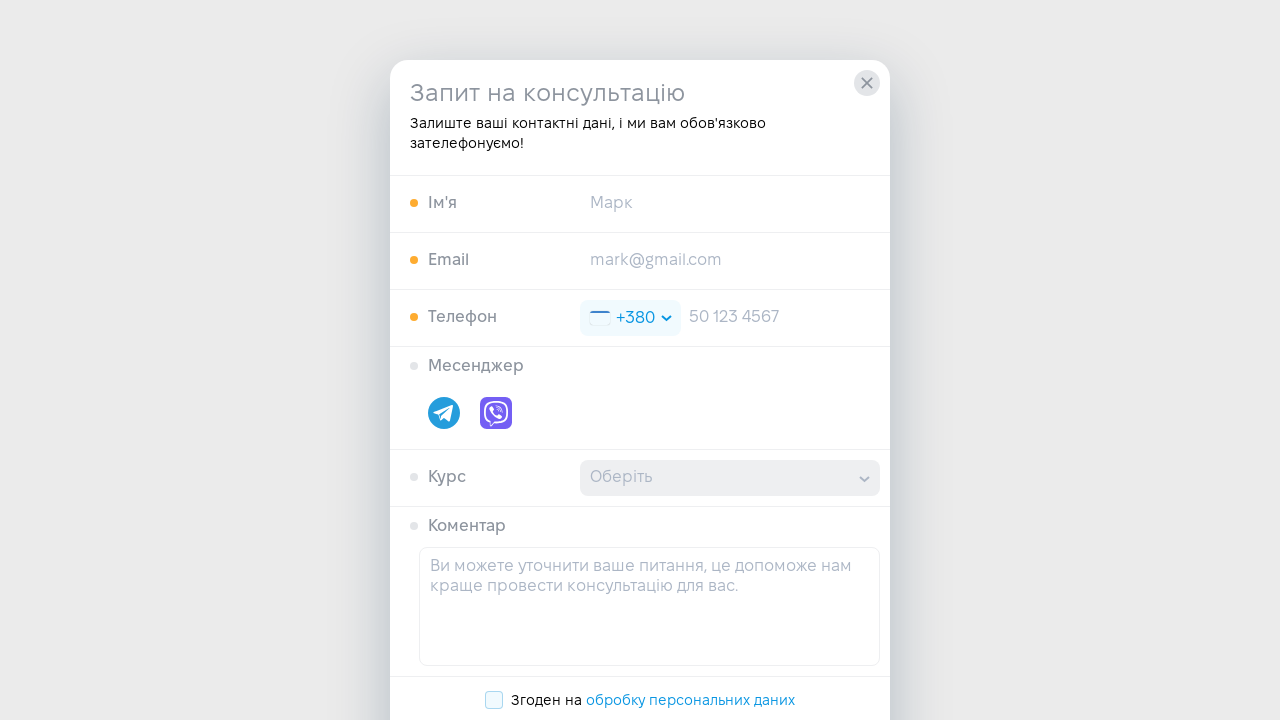

Filled in the name field with 'Vasiliy' on #input-name-consultation
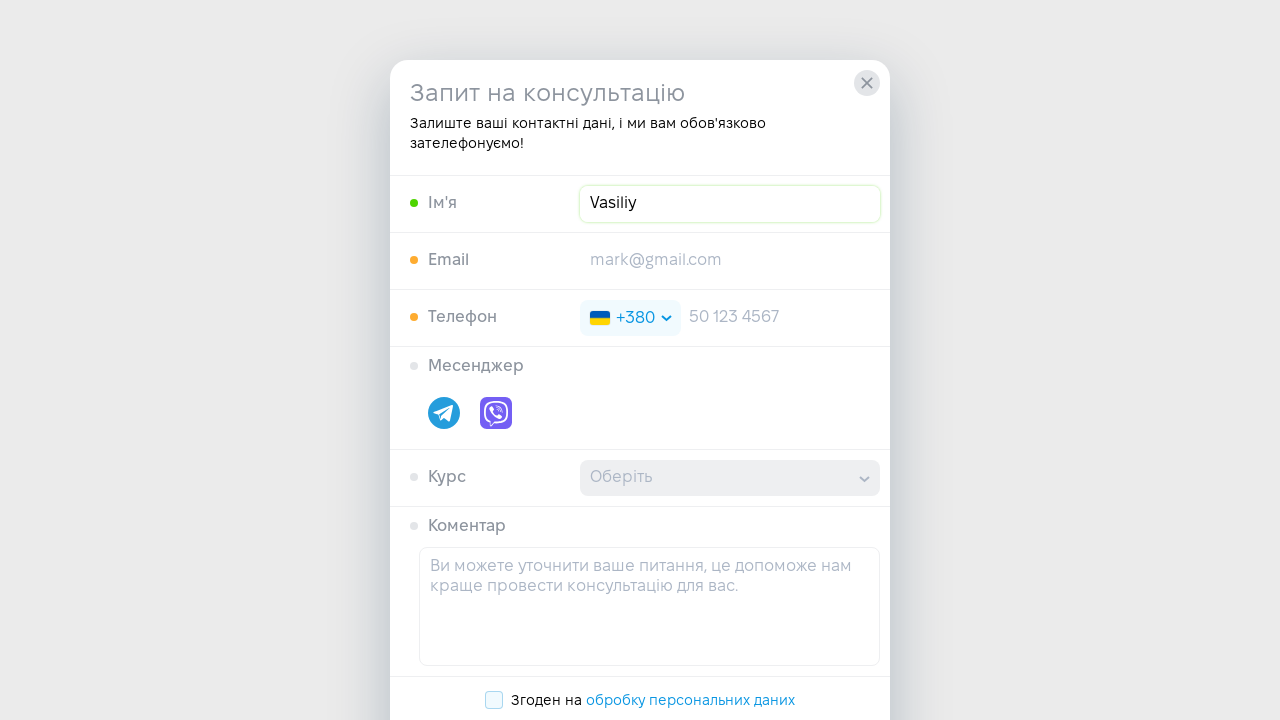

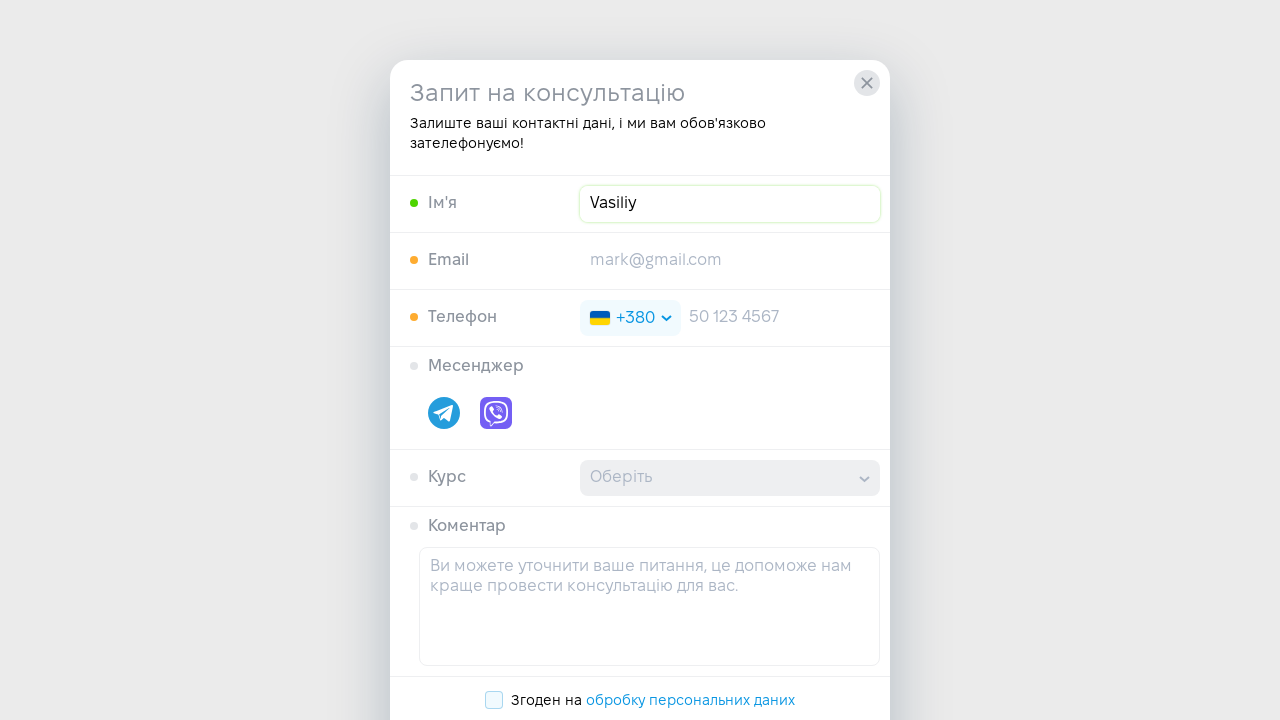